Tests checkbox functionality by verifying default states of two checkboxes, clicking to toggle their states, and confirming the state changes.

Starting URL: http://practice.cydeo.com/checkboxes

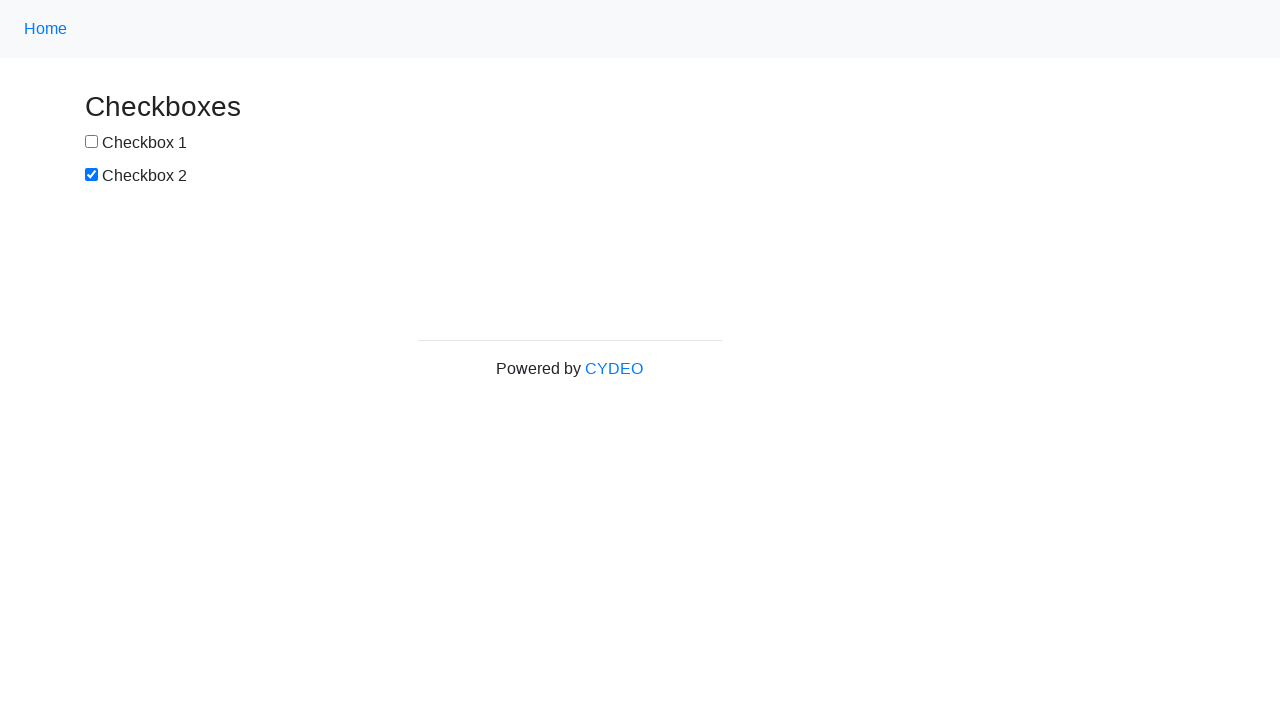

Located checkbox #1 element with ID 'box1'
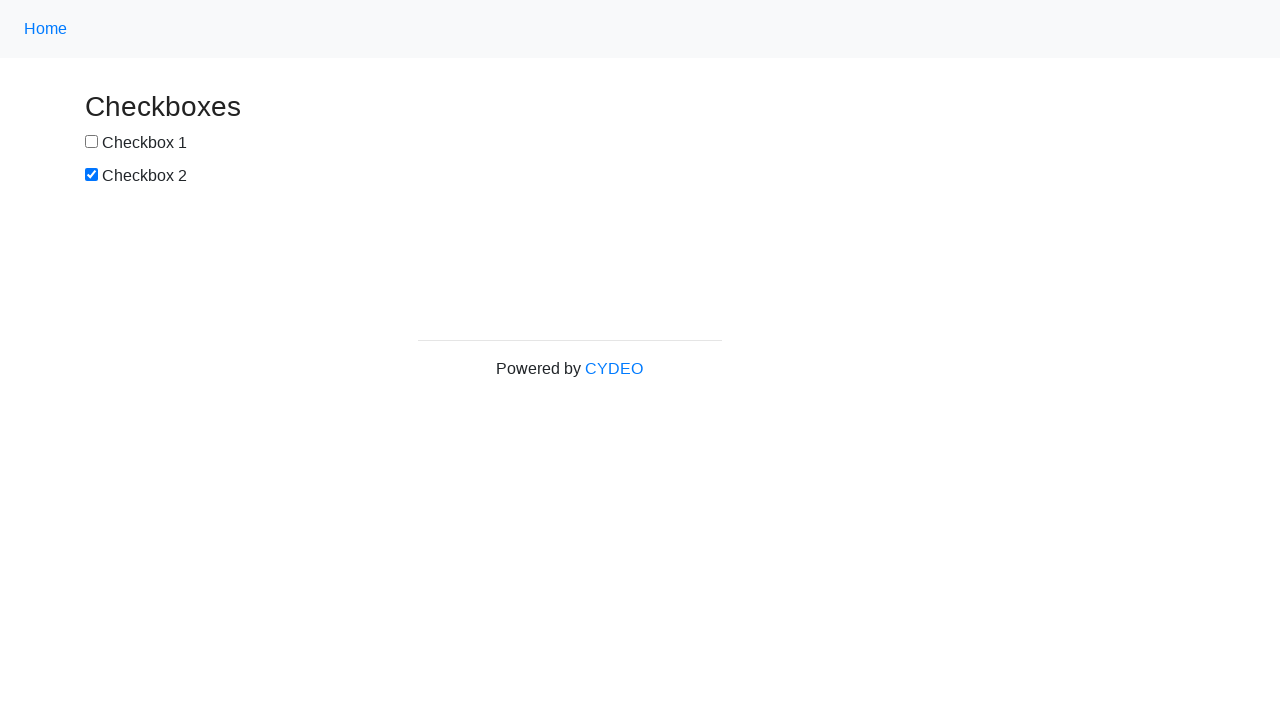

Located checkbox #2 element with name 'checkbox2'
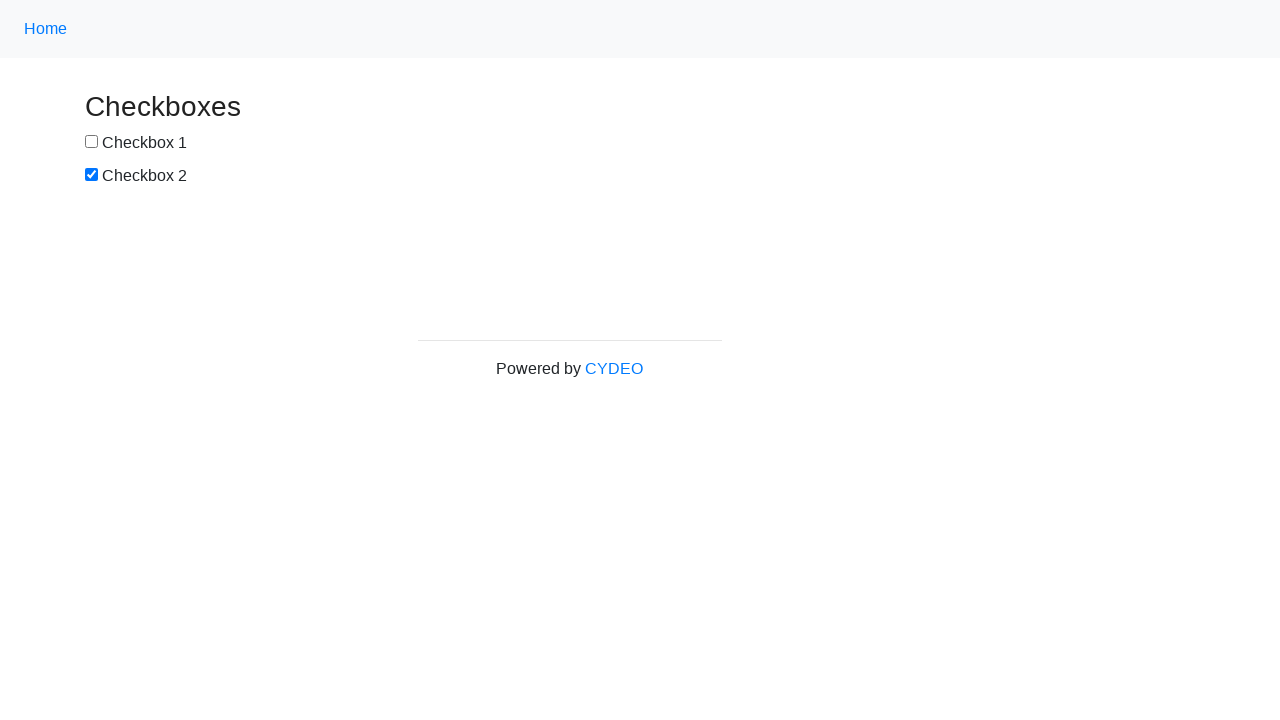

Verified checkbox #1 is NOT selected by default
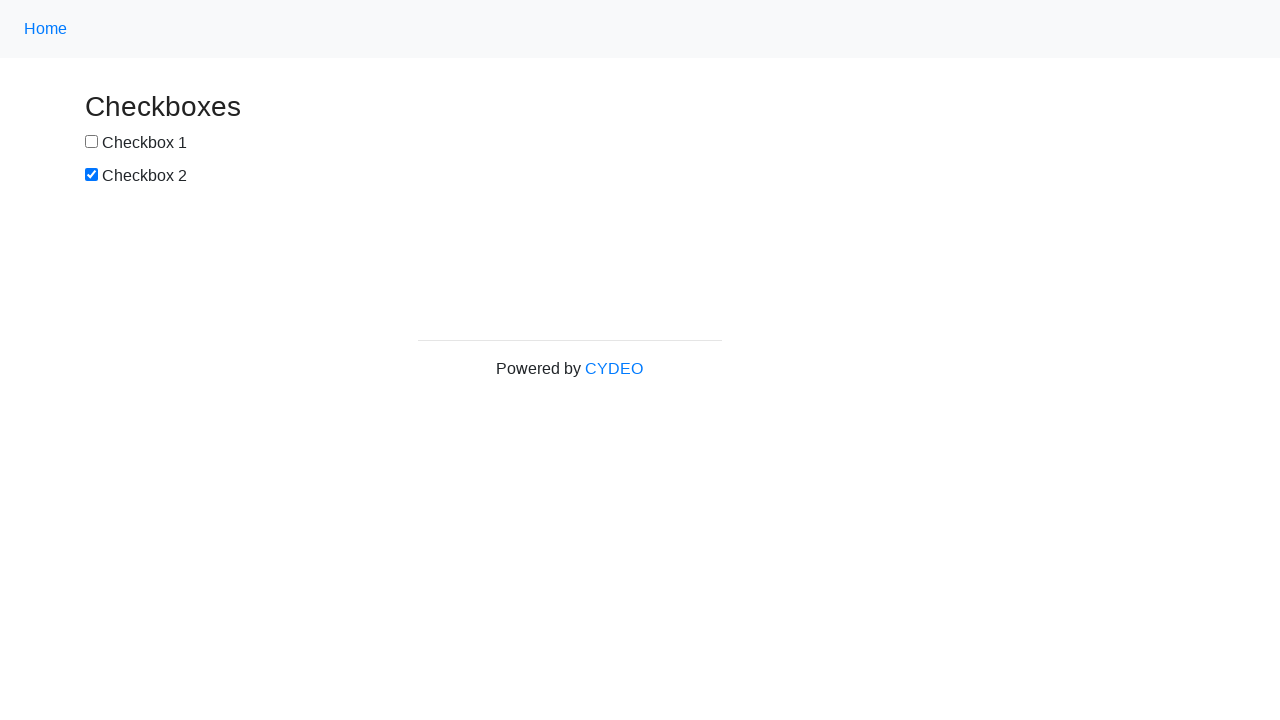

Verified checkbox #2 IS selected by default
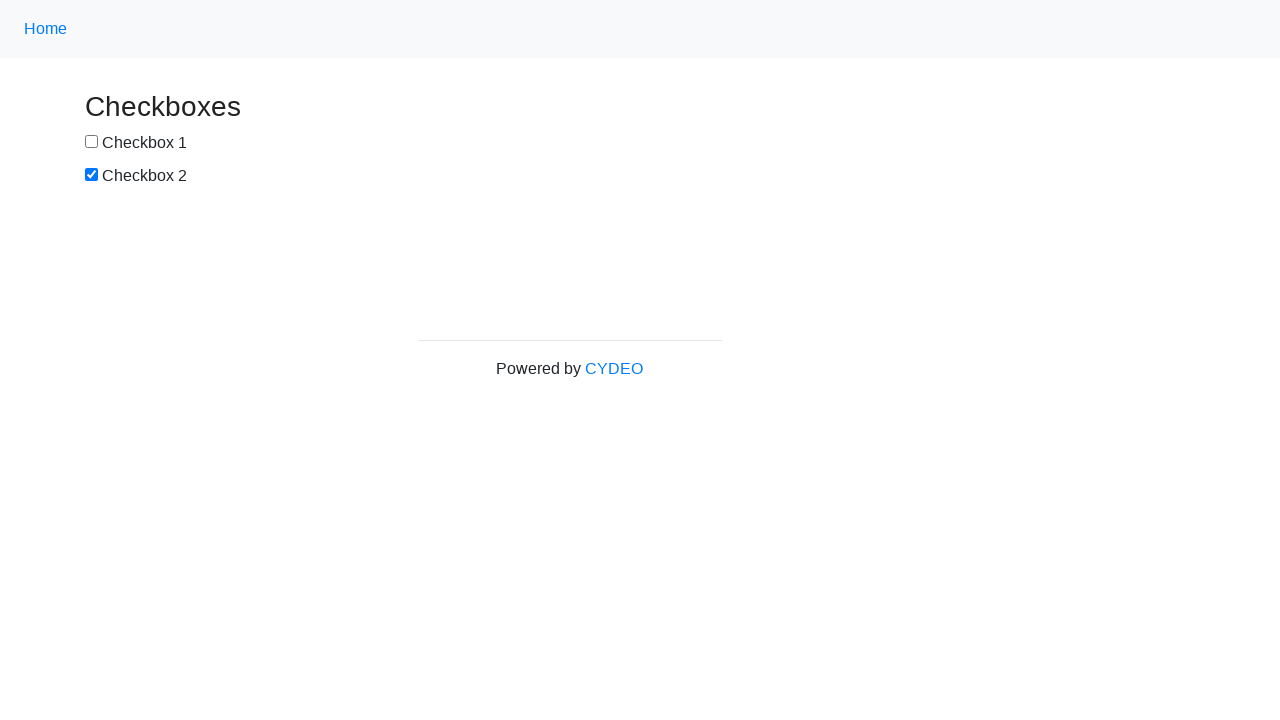

Clicked checkbox #1 to select it at (92, 142) on #box1
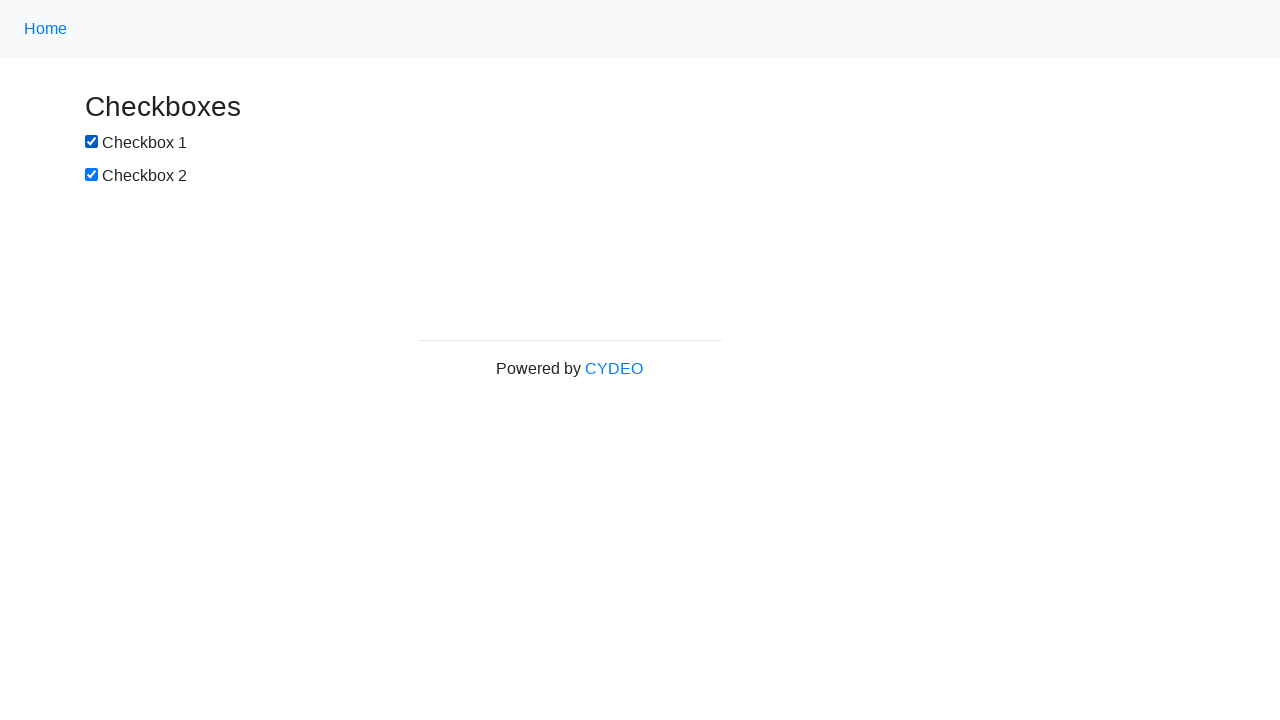

Clicked checkbox #2 to deselect it at (92, 175) on input[name='checkbox2']
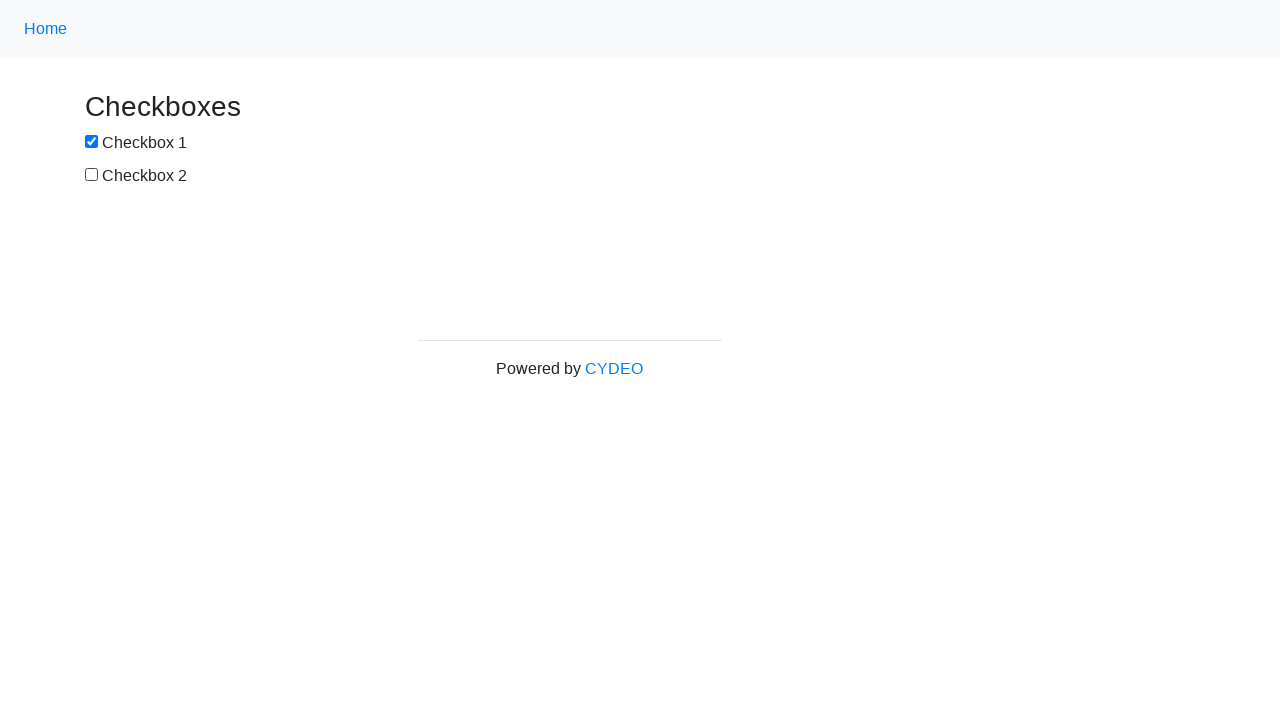

Verified checkbox #1 is now SELECTED after clicking
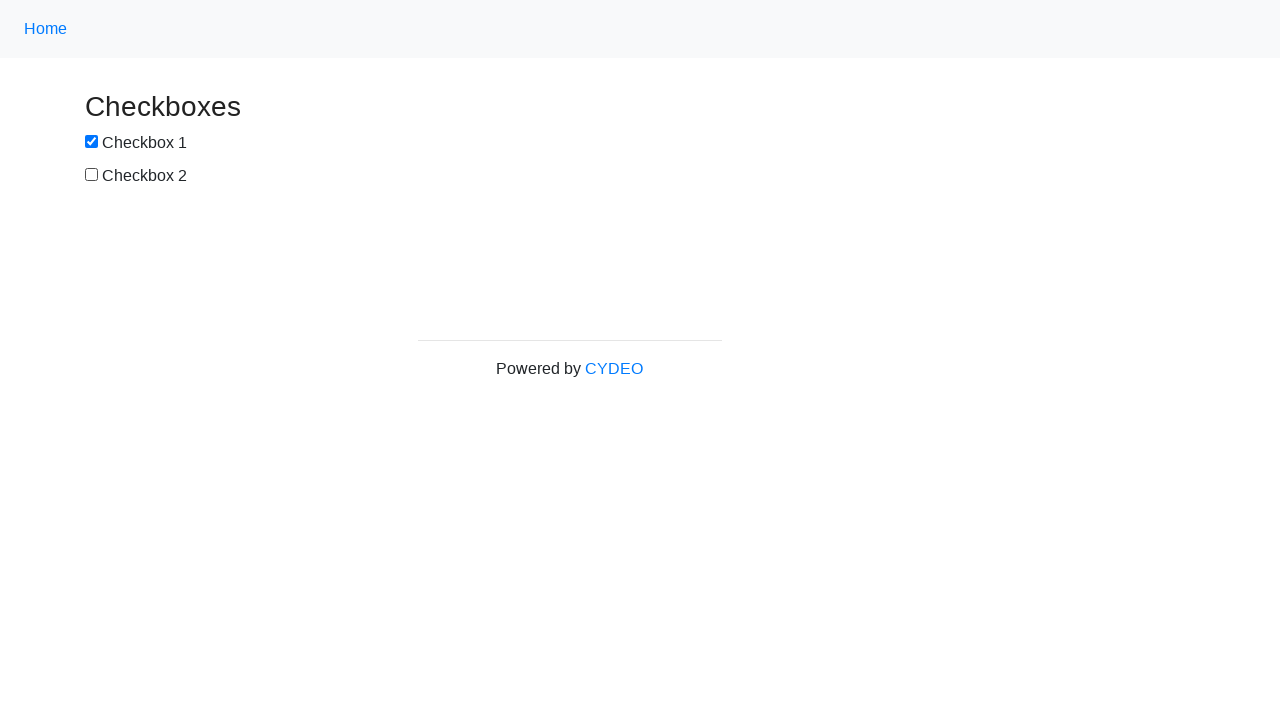

Verified checkbox #2 is now NOT selected after clicking
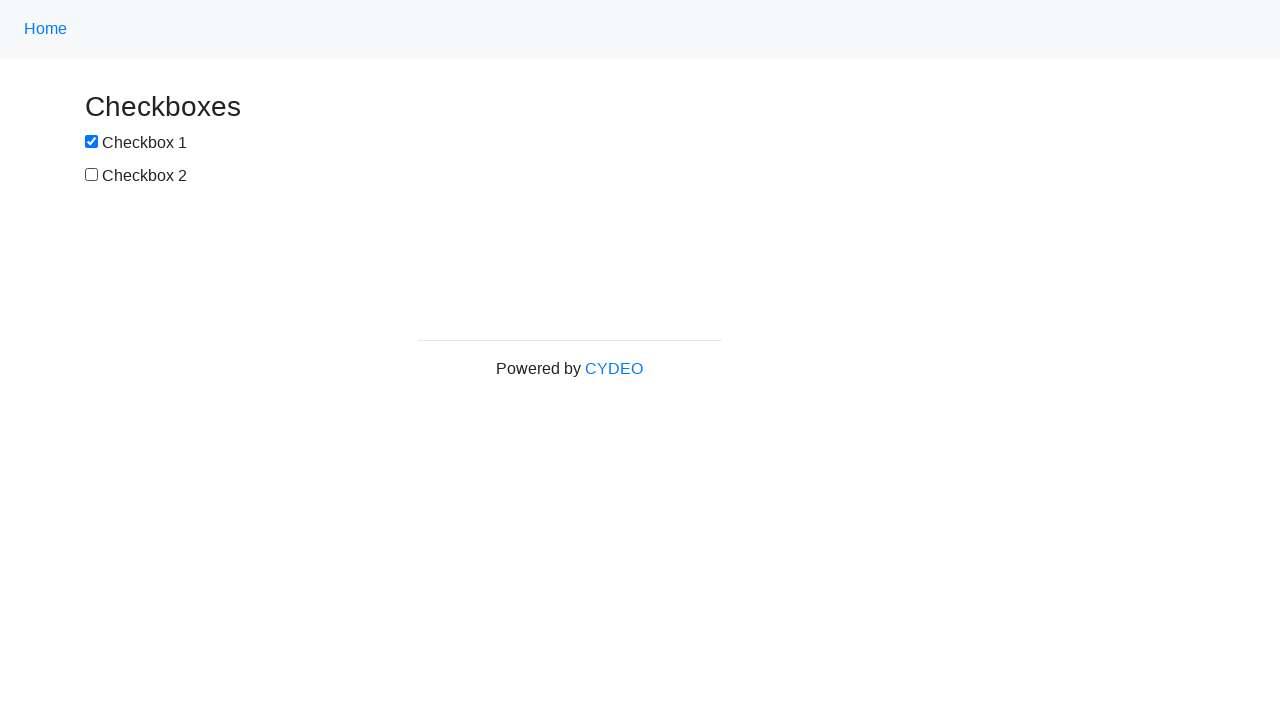

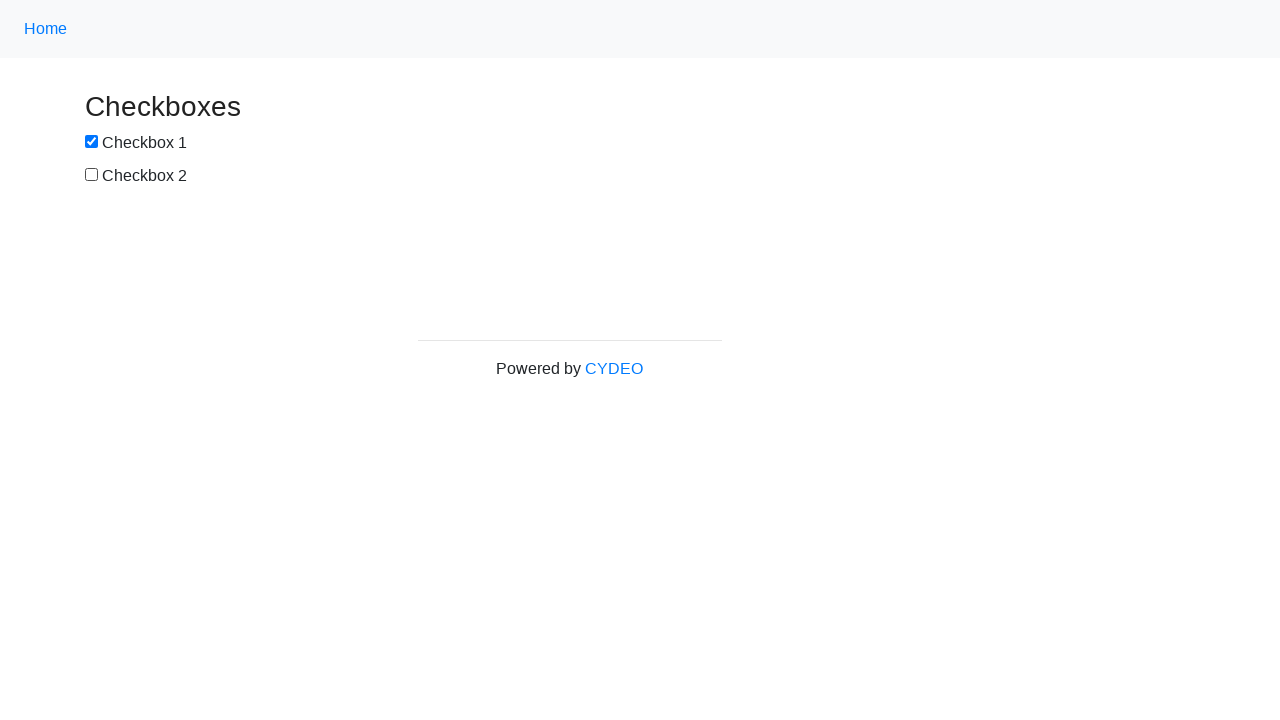